Tests checkbox functionality on a demo page by clicking single checkbox, verifying success message, and testing check all/uncheck all button behavior with multiple checkboxes

Starting URL: https://jesuskinto.github.io/selenium-python-testing-page/#/checkbox

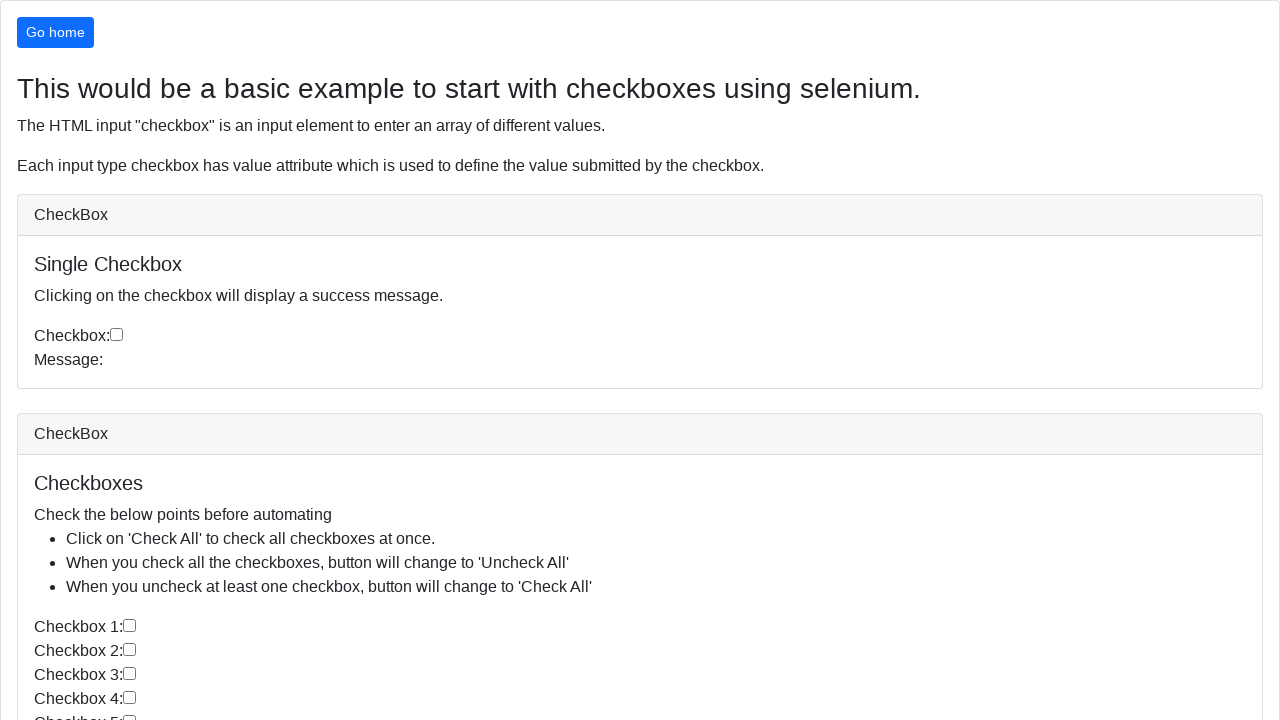

Clicked single checkbox at (116, 334) on xpath=//*[@id='single-checkbox']
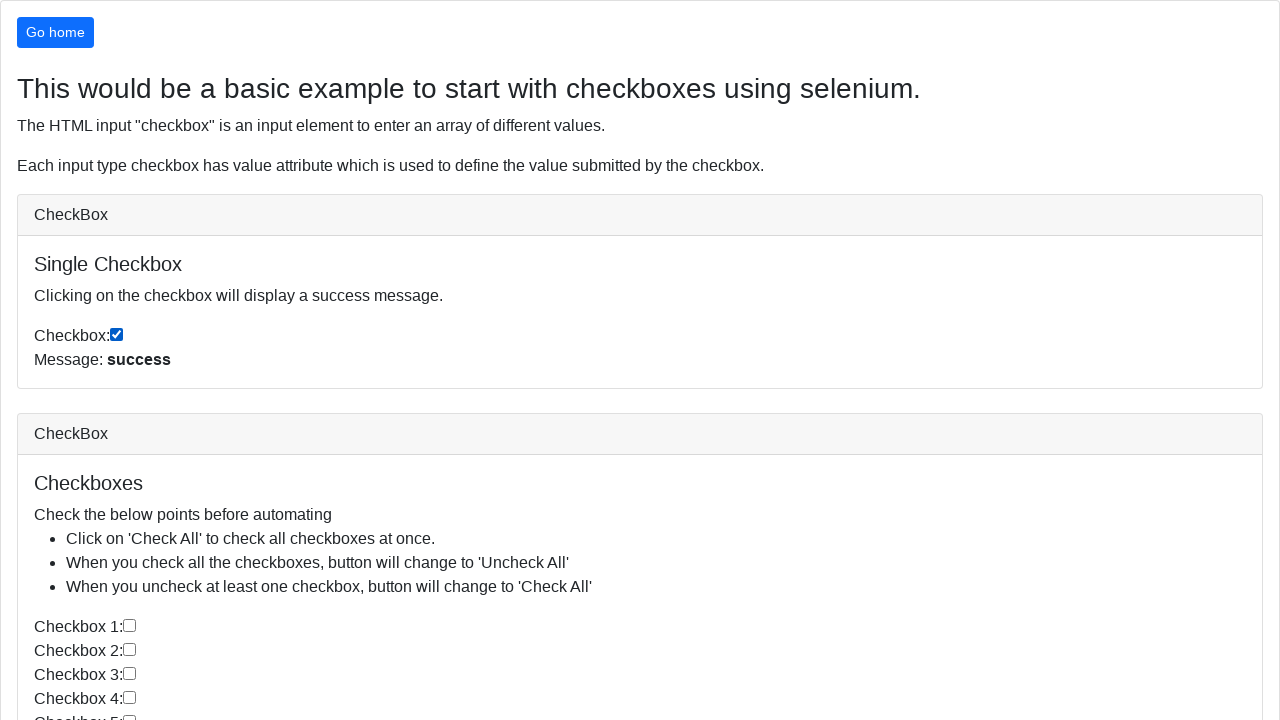

Success message appeared after clicking single checkbox
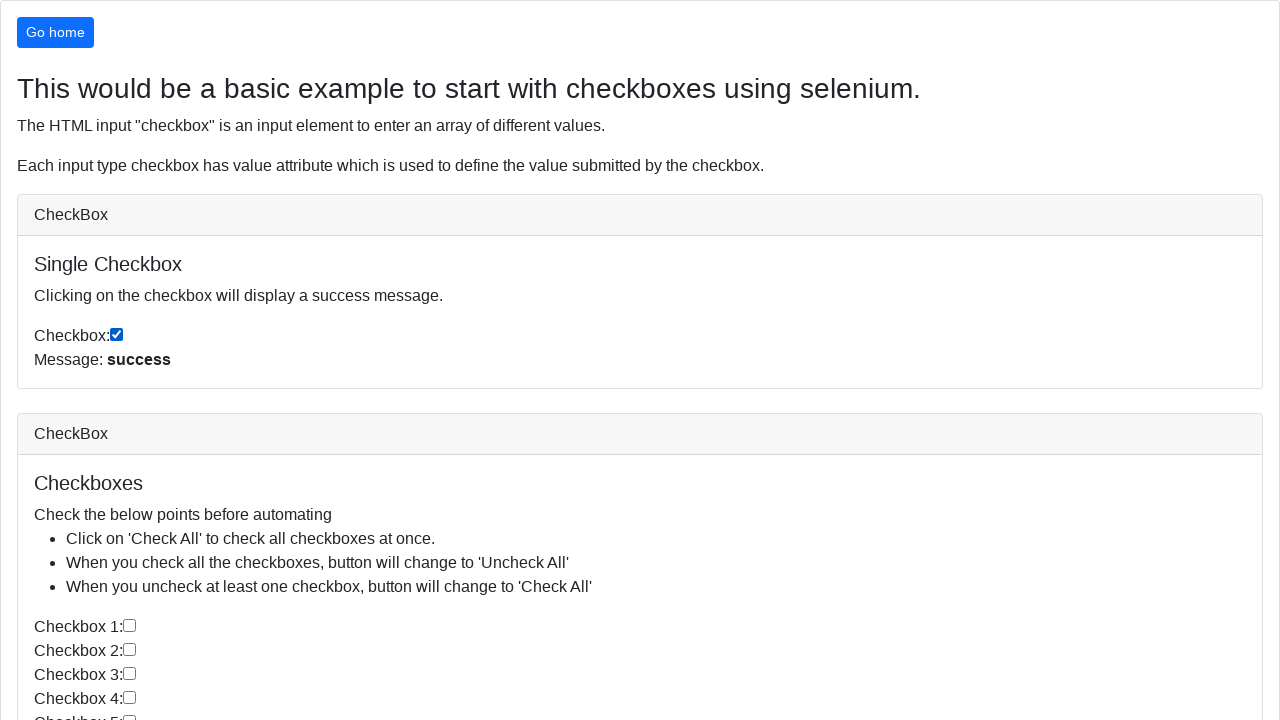

Extracted success message text: success
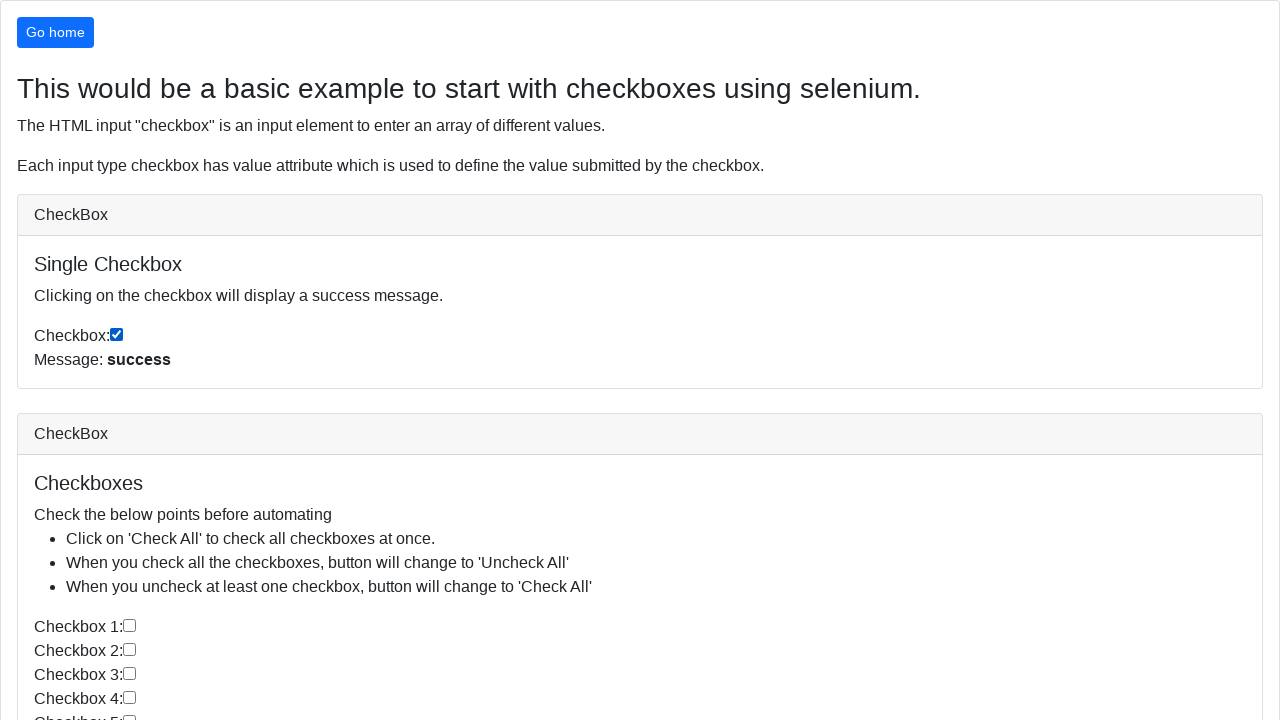

Located Check All/Uncheck All button
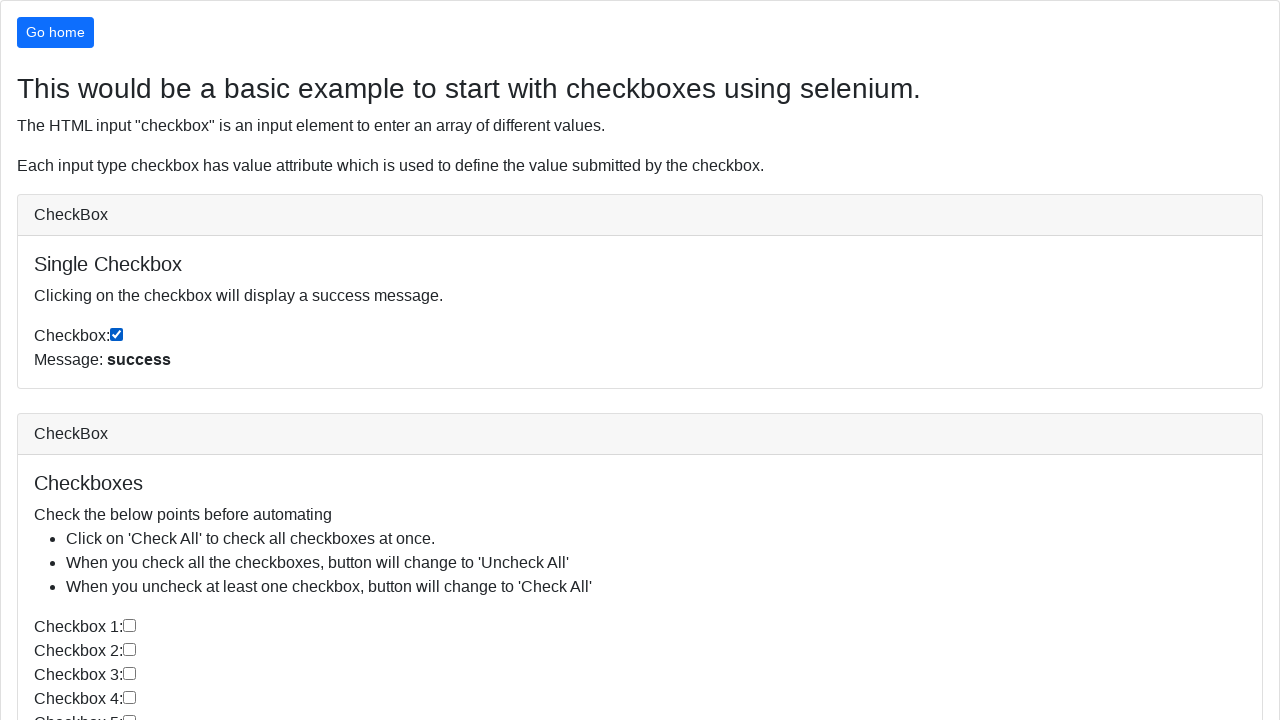

Clicked Check All button to check all checkboxes at (81, 667) on xpath=//*[@id='checkboxes']/div[2]/div[2]/button
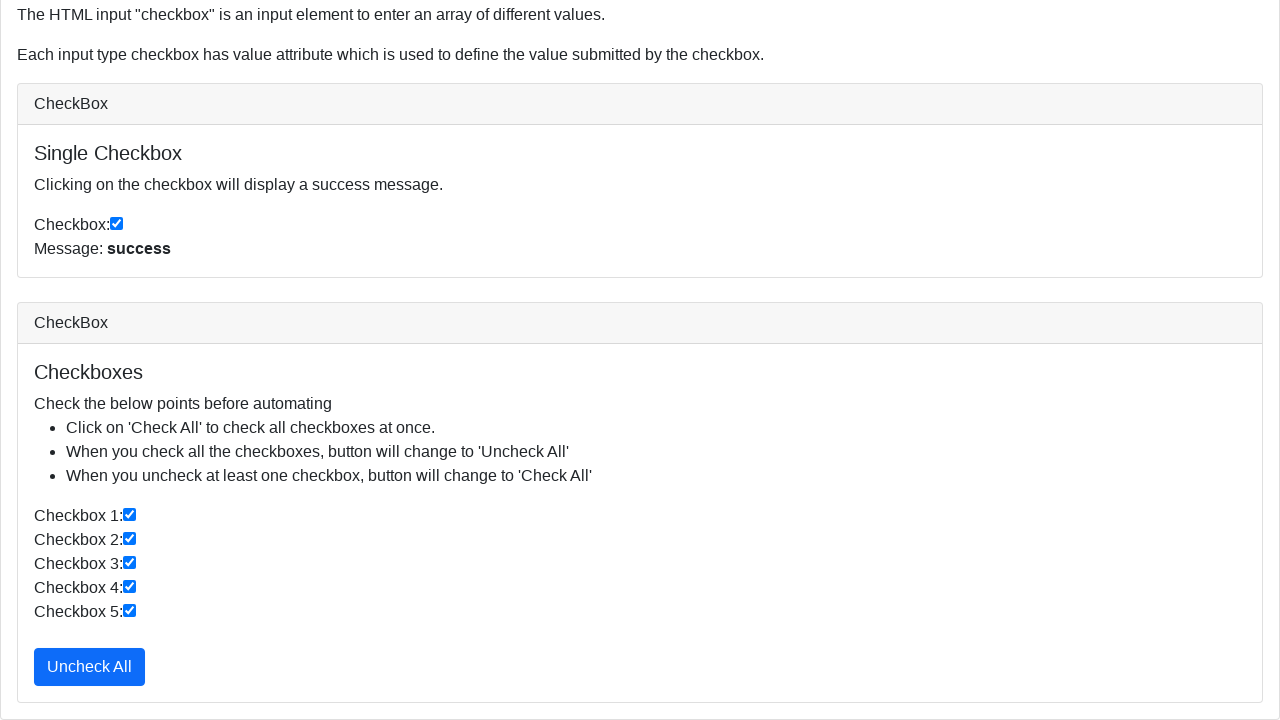

Clicked first checkbox to uncheck it at (640, 516) on xpath=//*[@id='checkboxes']/div[2]/div[2]/label[1]
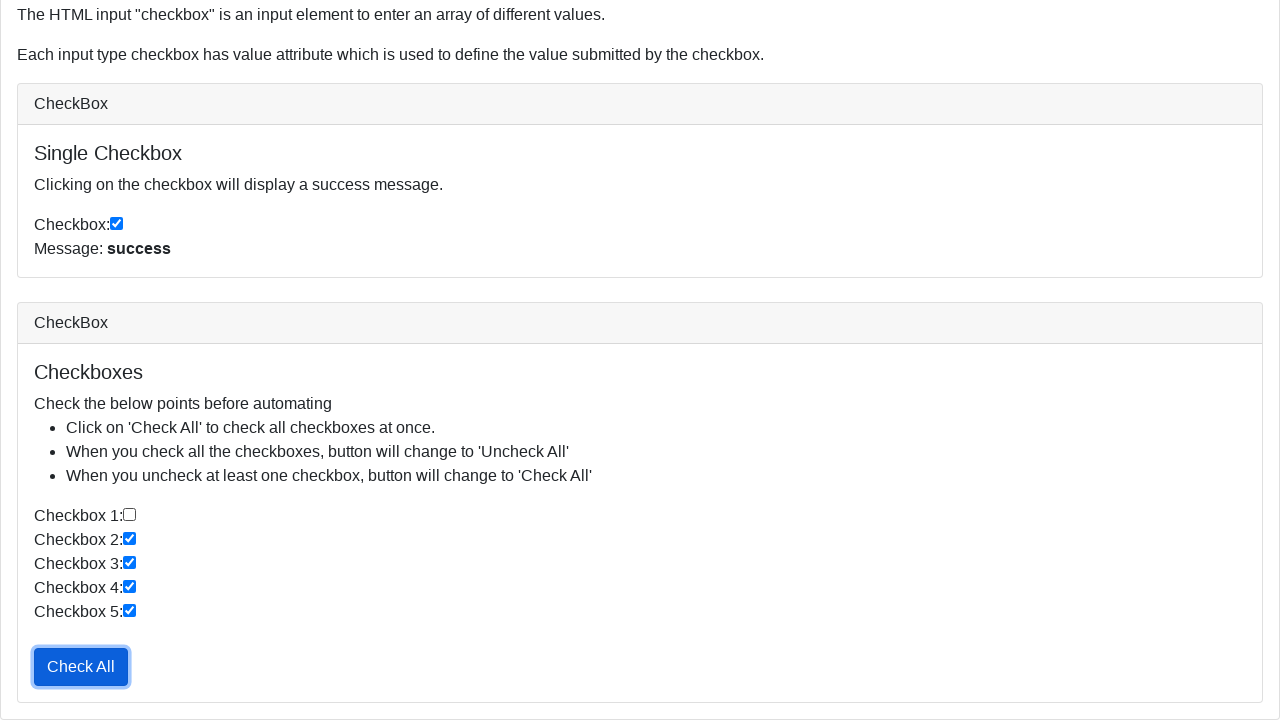

Clicked Check All button again to re-check all checkboxes at (81, 667) on xpath=//*[@id='checkboxes']/div[2]/div[2]/button
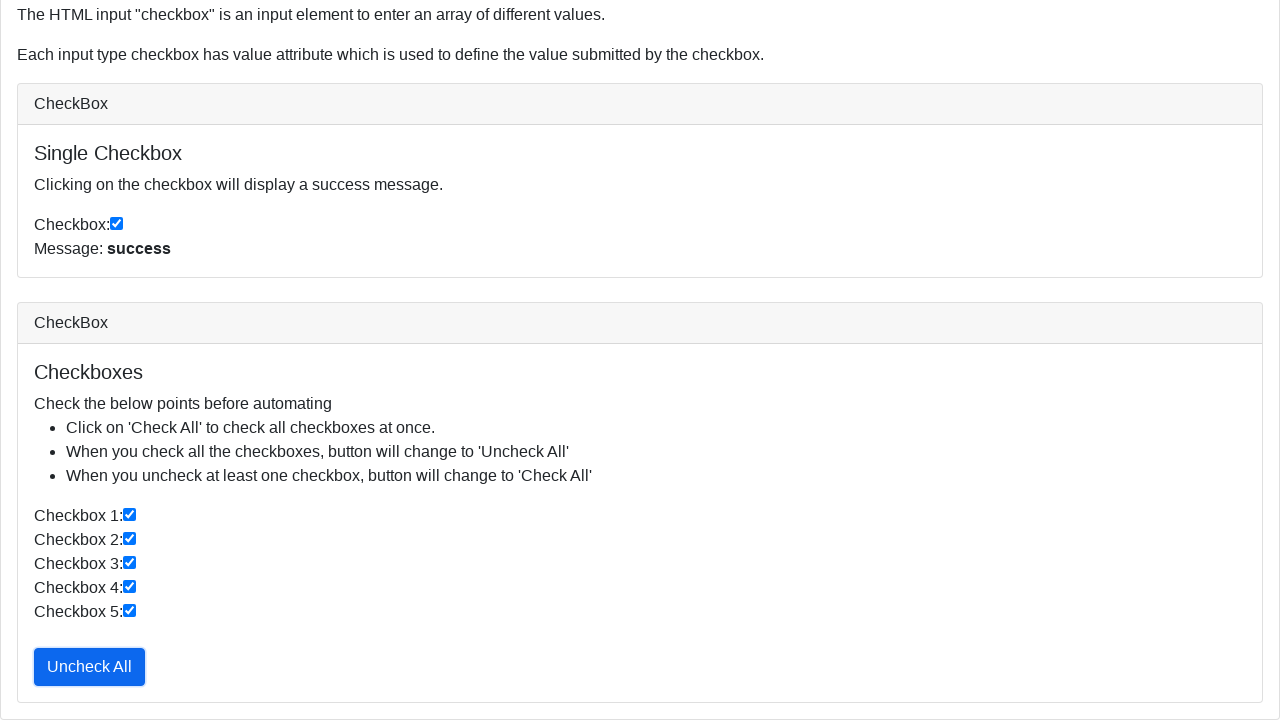

Clicked first checkbox again to uncheck it at (640, 516) on xpath=//*[@id='checkboxes']/div[2]/div[2]/label[1]
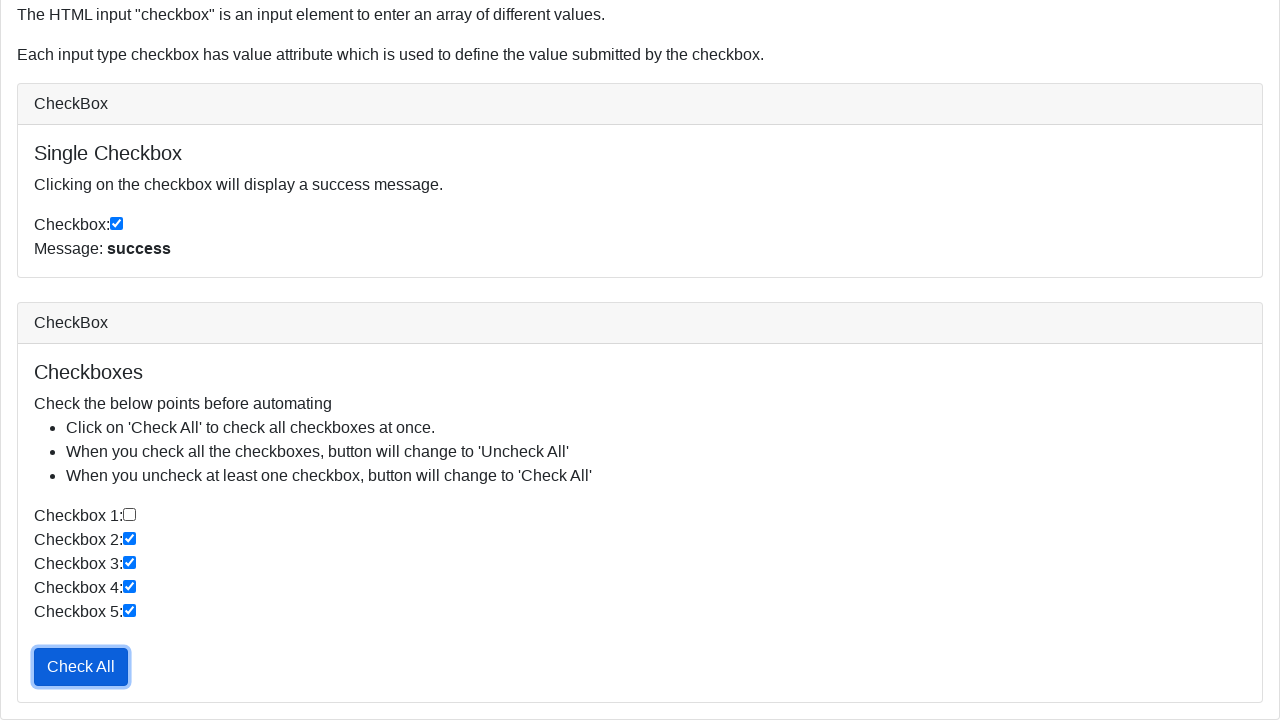

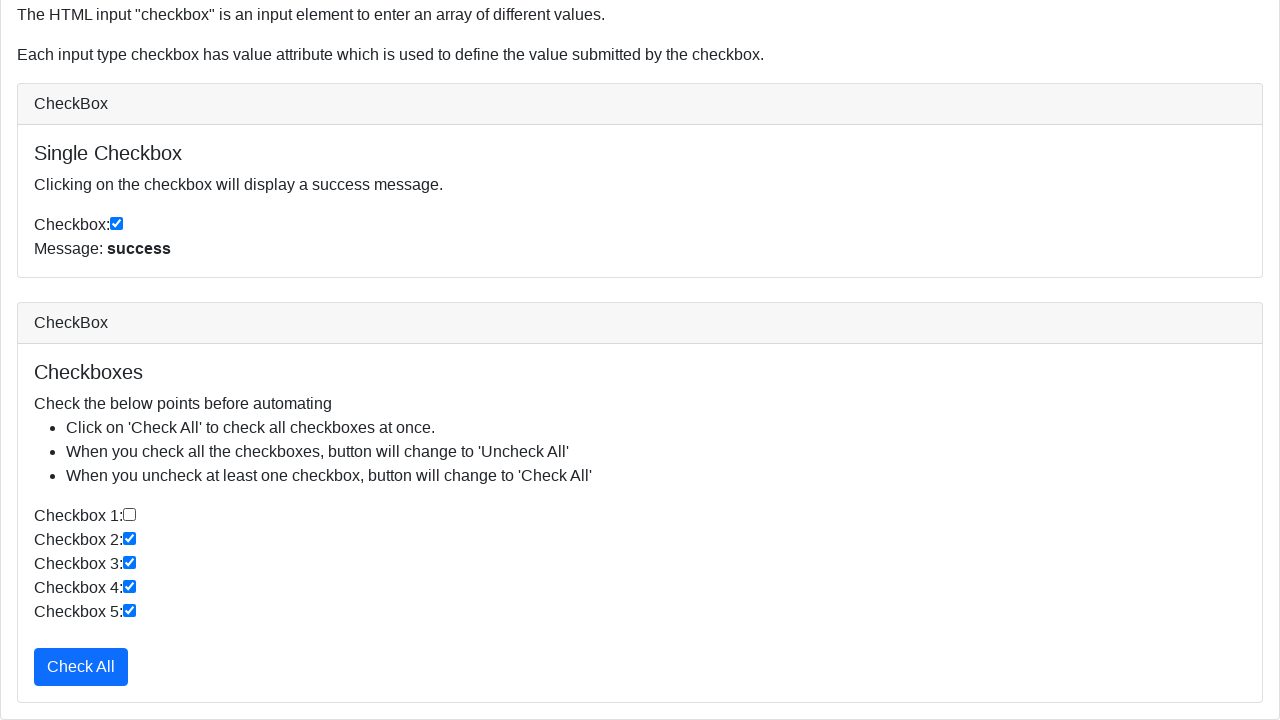